Tests navigation on Selenium website by clicking the Downloads link and verifying the page title changes appropriately

Starting URL: https://selenium.dev

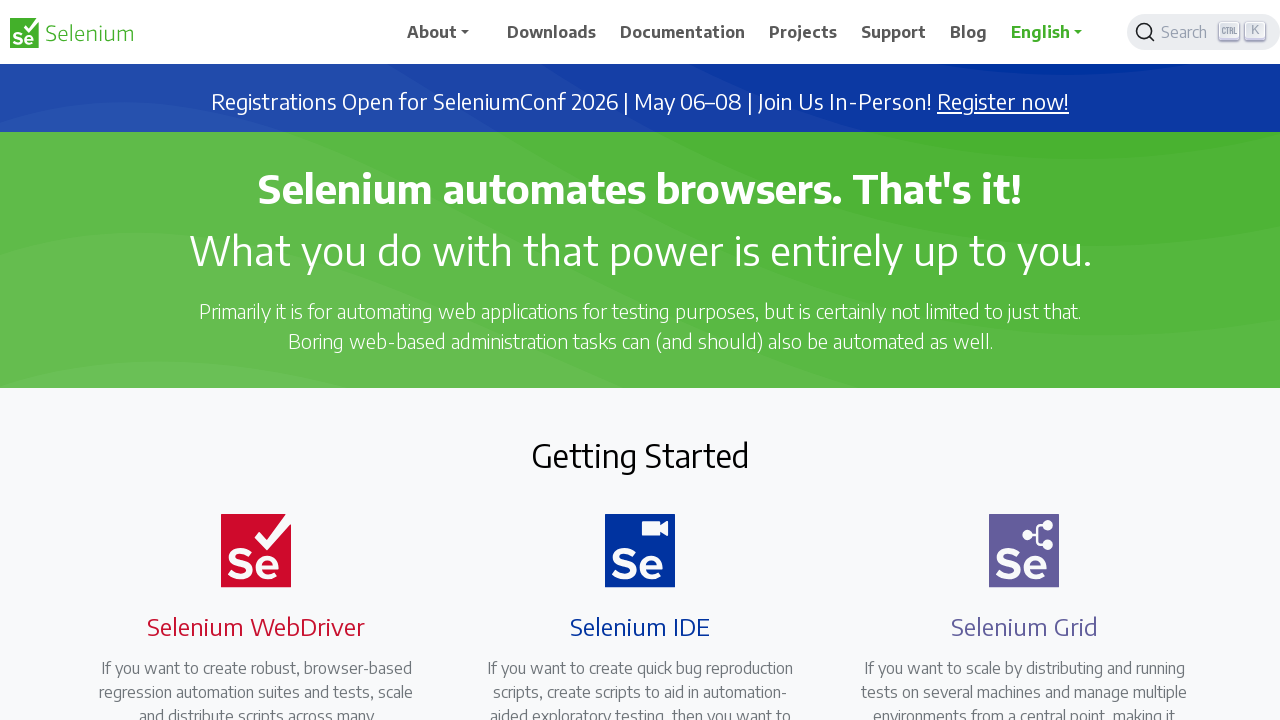

Clicked on the Downloads link at (552, 32) on text=Downloads
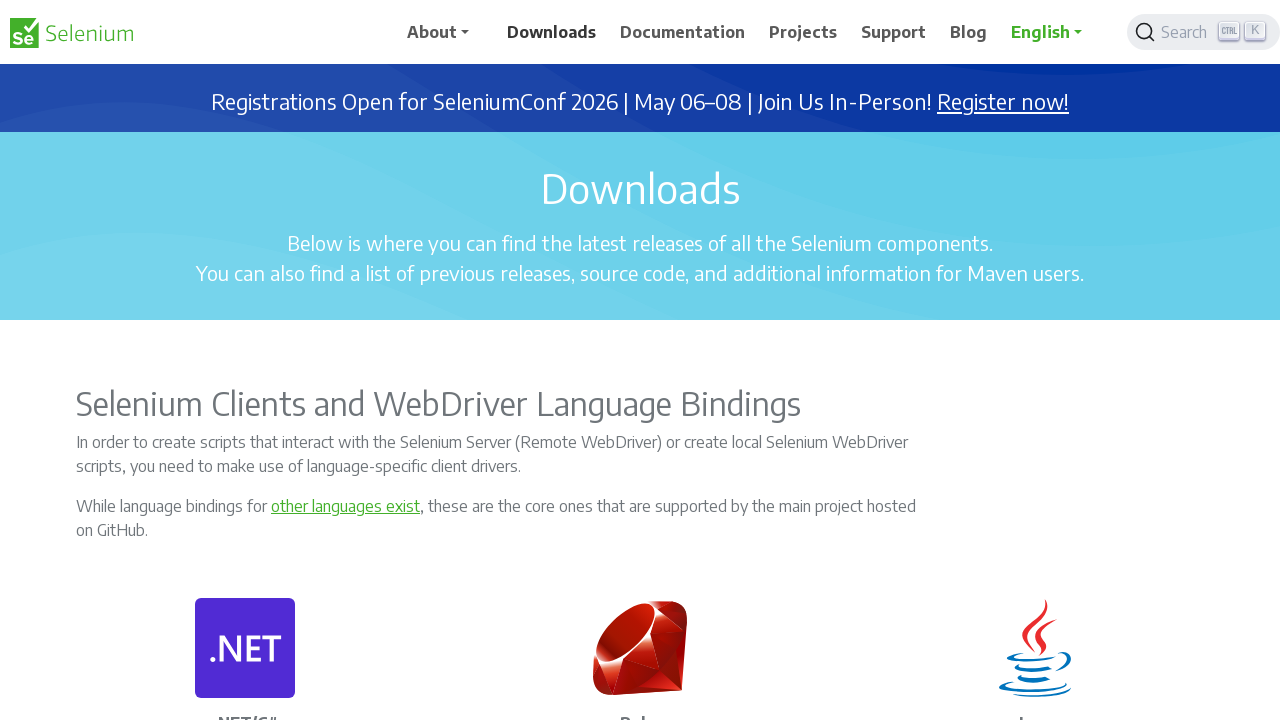

Waited for page to load (domcontentloaded)
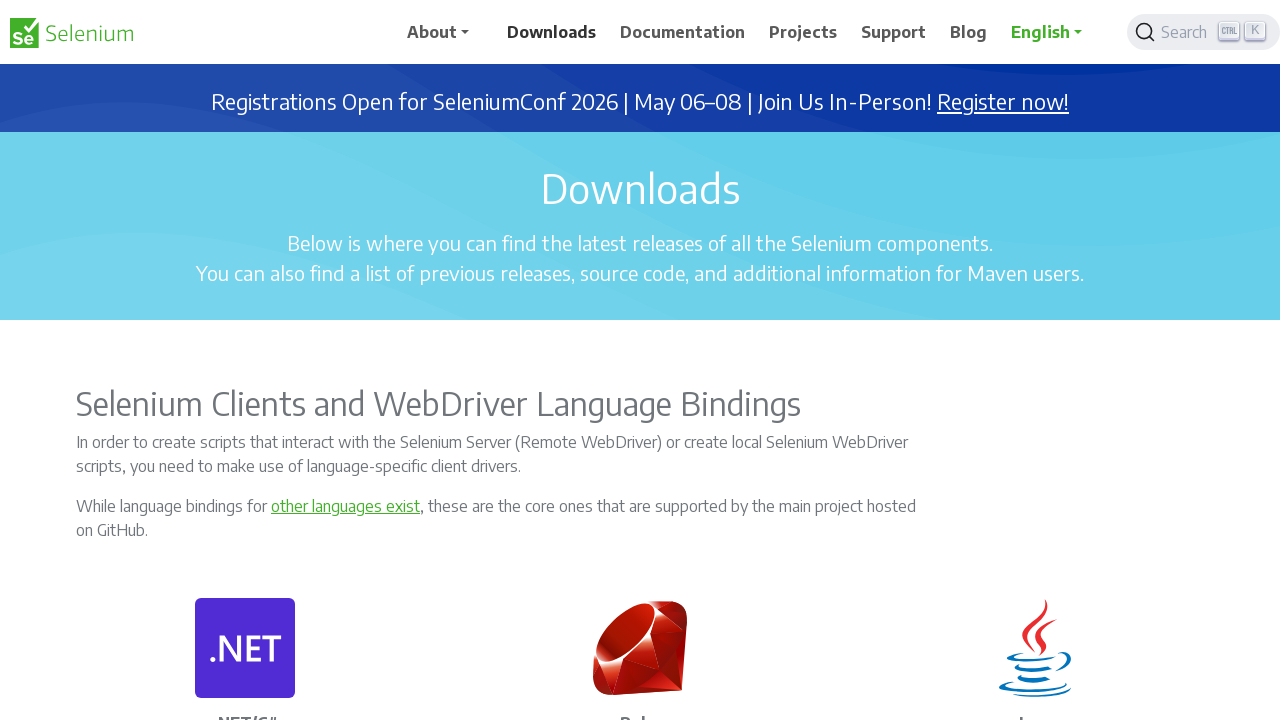

Verified page title contains 'Downloads' or 'Selenium' - Title: Downloads | Selenium
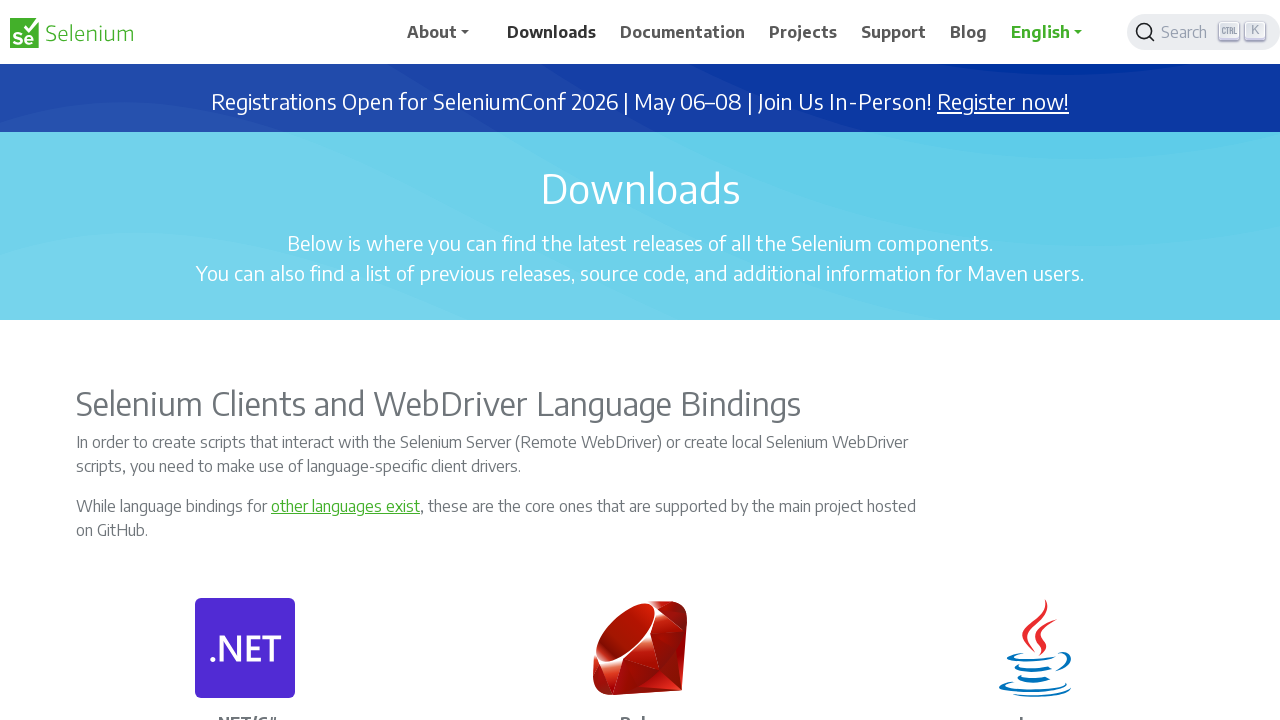

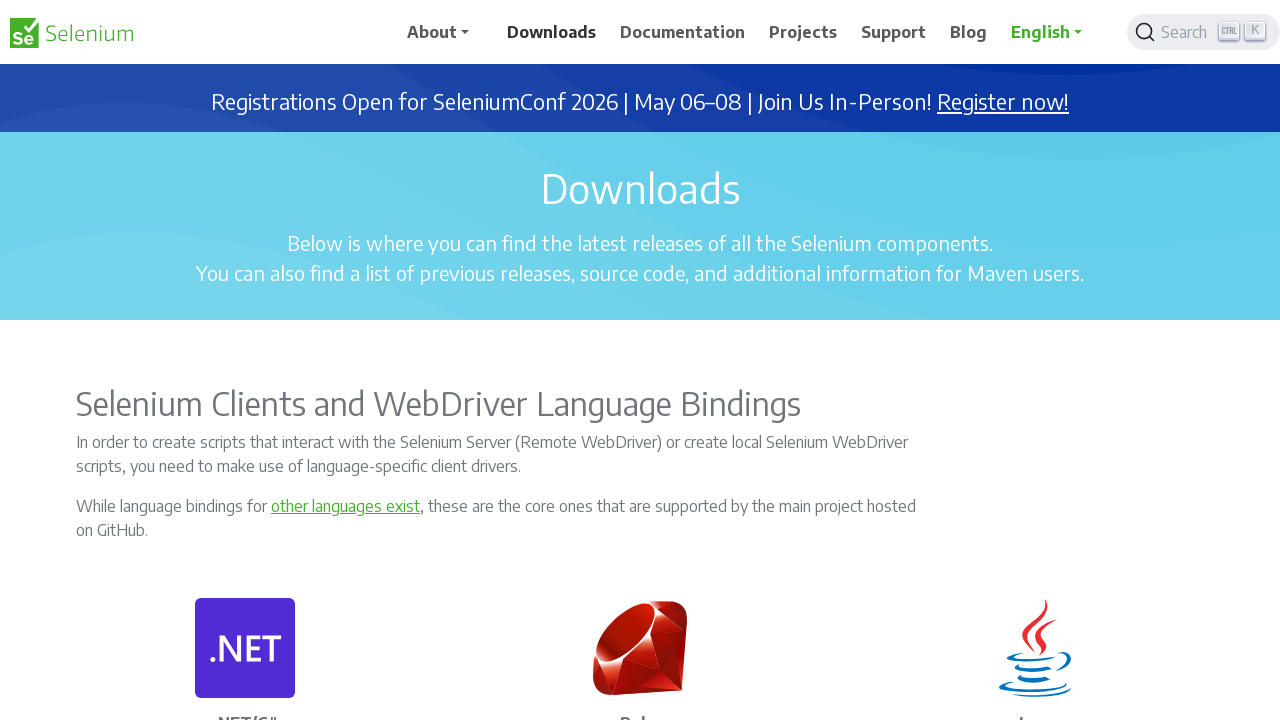